Tests table sorting functionality by clicking on the "Veg/fruit name" column header and verifying that the table values are sorted alphabetically

Starting URL: https://rahulshettyacademy.com/seleniumPractise/#/offers

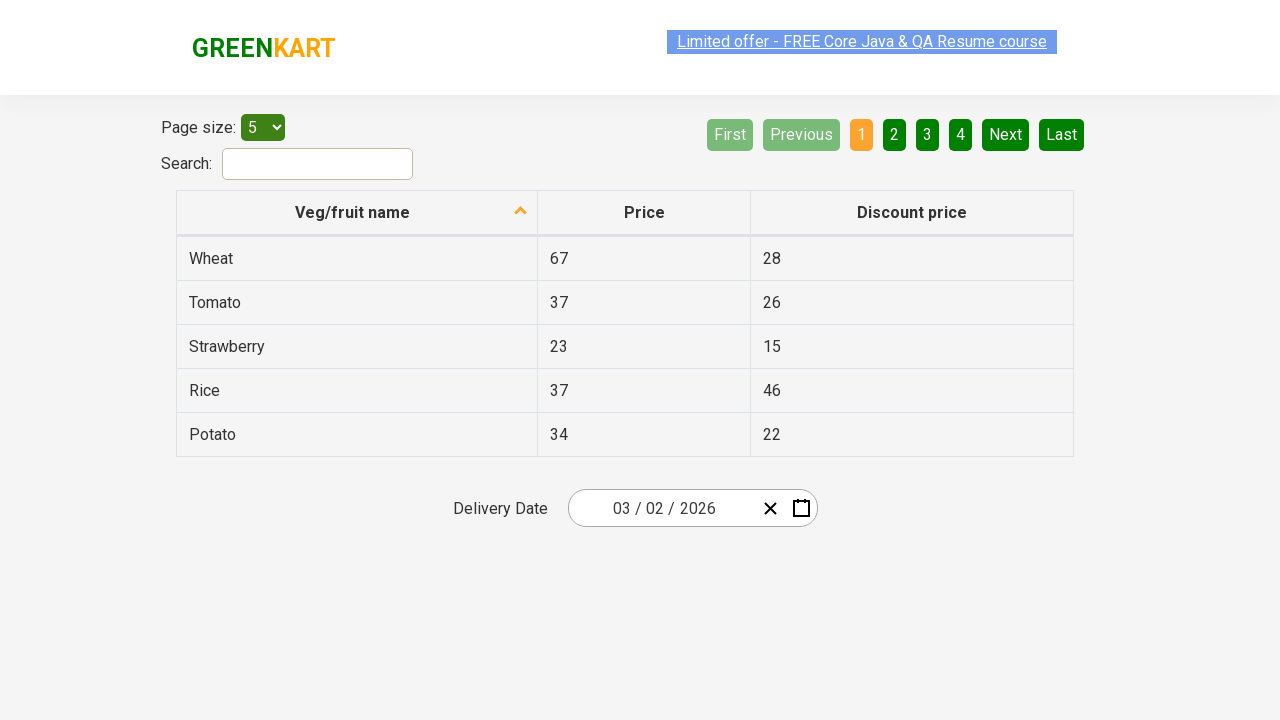

Clicked 'Veg/fruit name' column header to sort table at (353, 212) on xpath=//span[normalize-space()='Veg/fruit name']
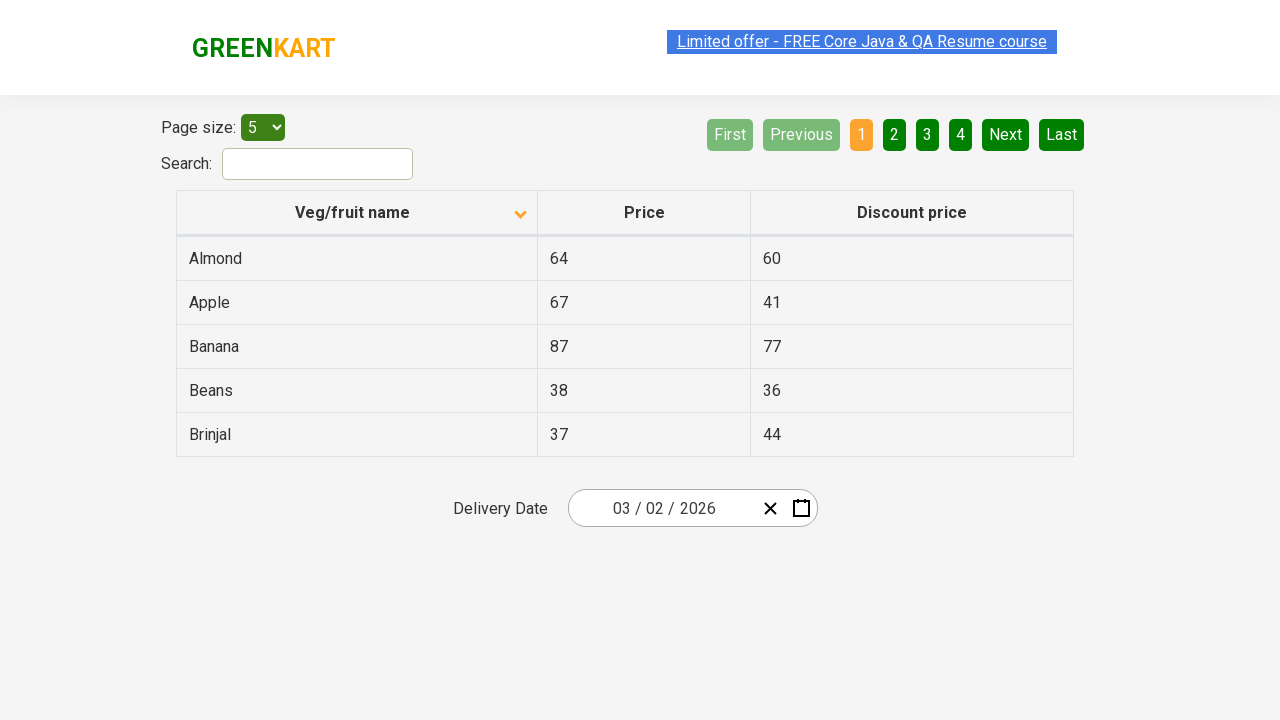

Table rows loaded and ready for sorting verification
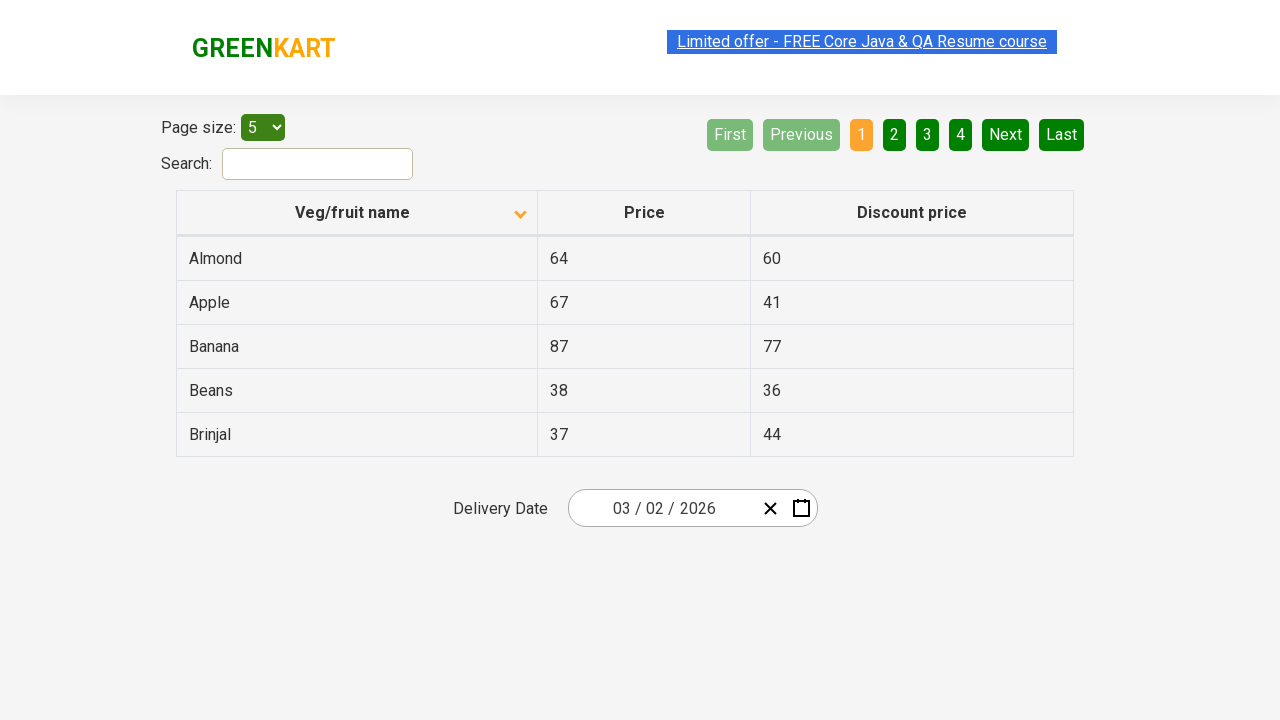

Retrieved all vegetable/fruit names from first column
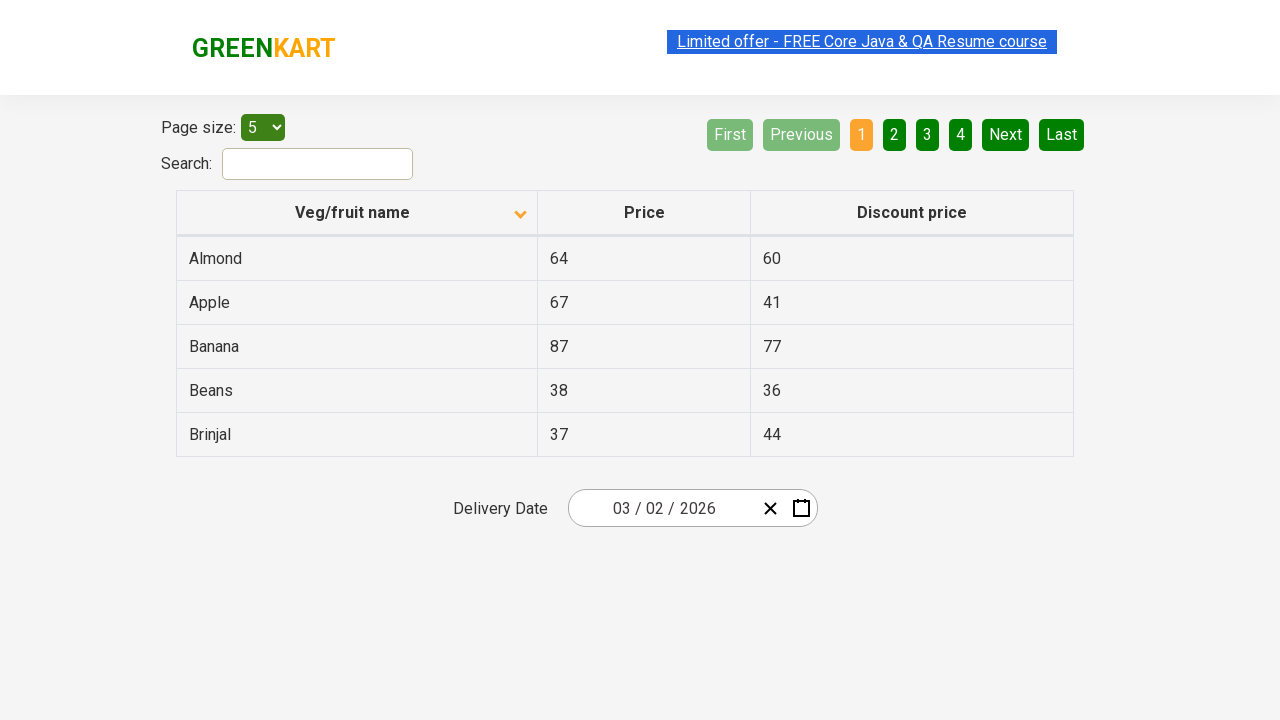

Extracted 5 vegetable/fruit names from table
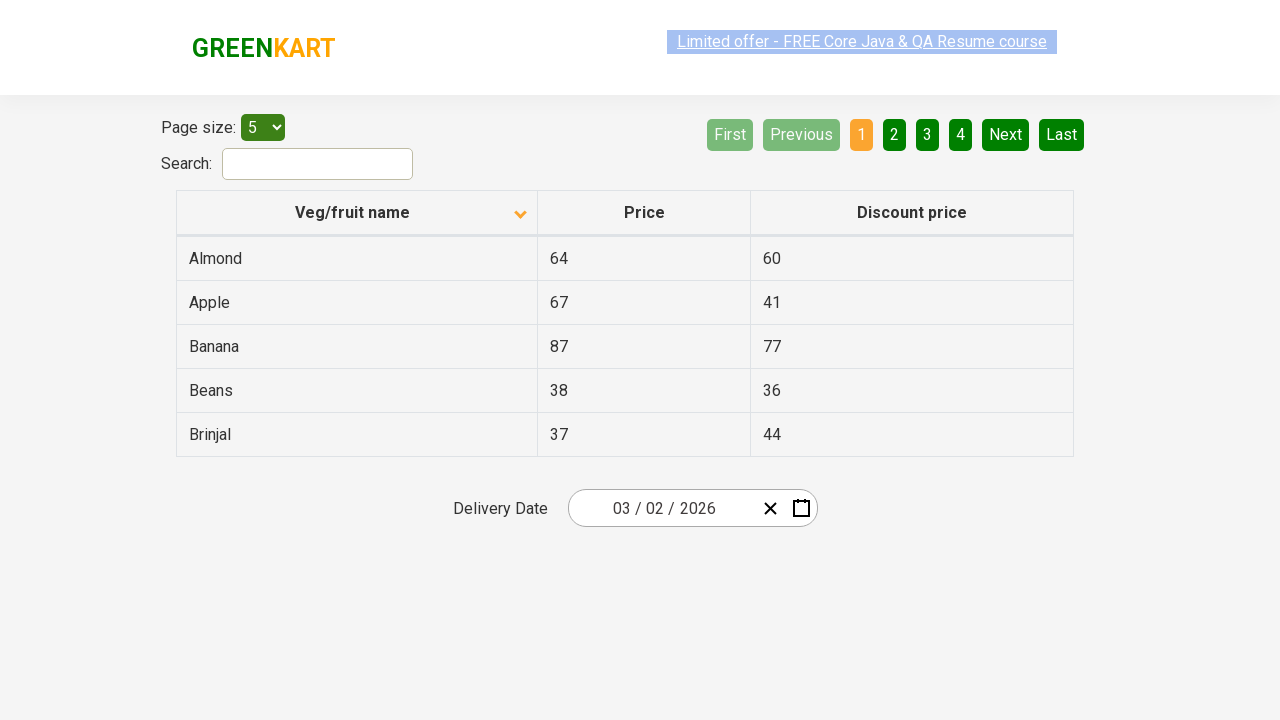

Created alphabetically sorted copy of vegetable/fruit names
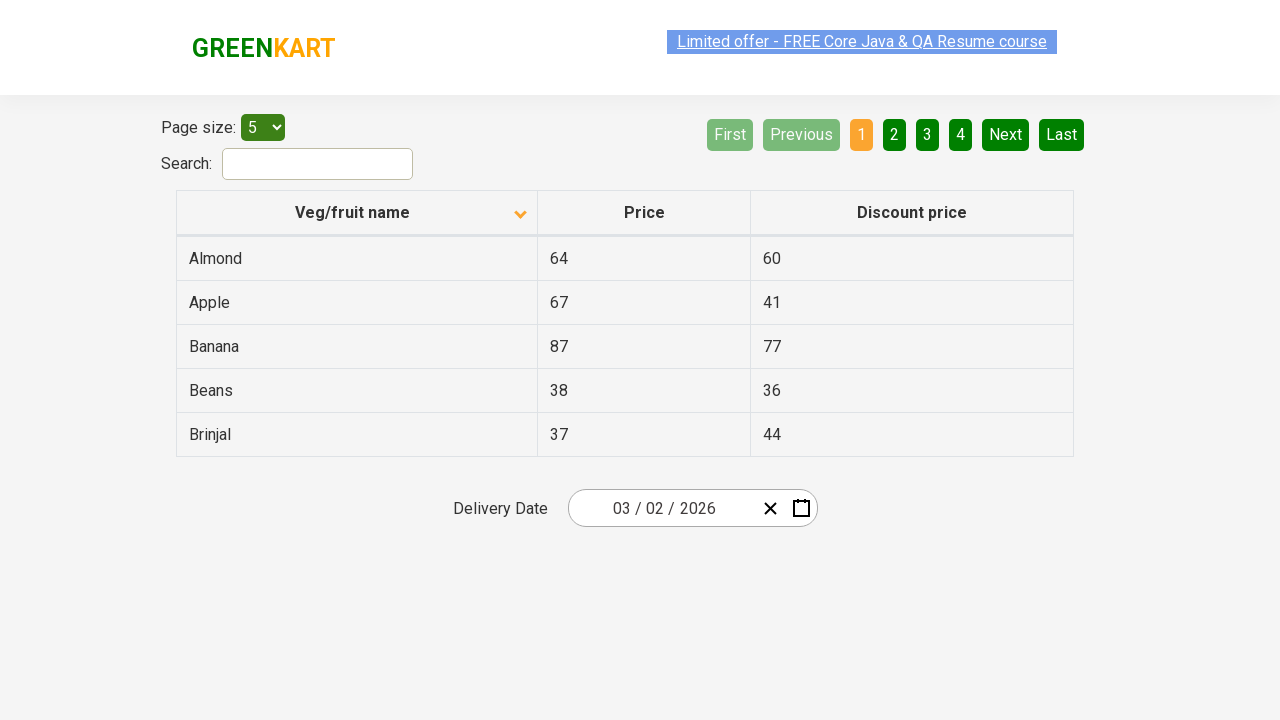

Verified table is sorted alphabetically by 'Veg/fruit name' - assertion passed
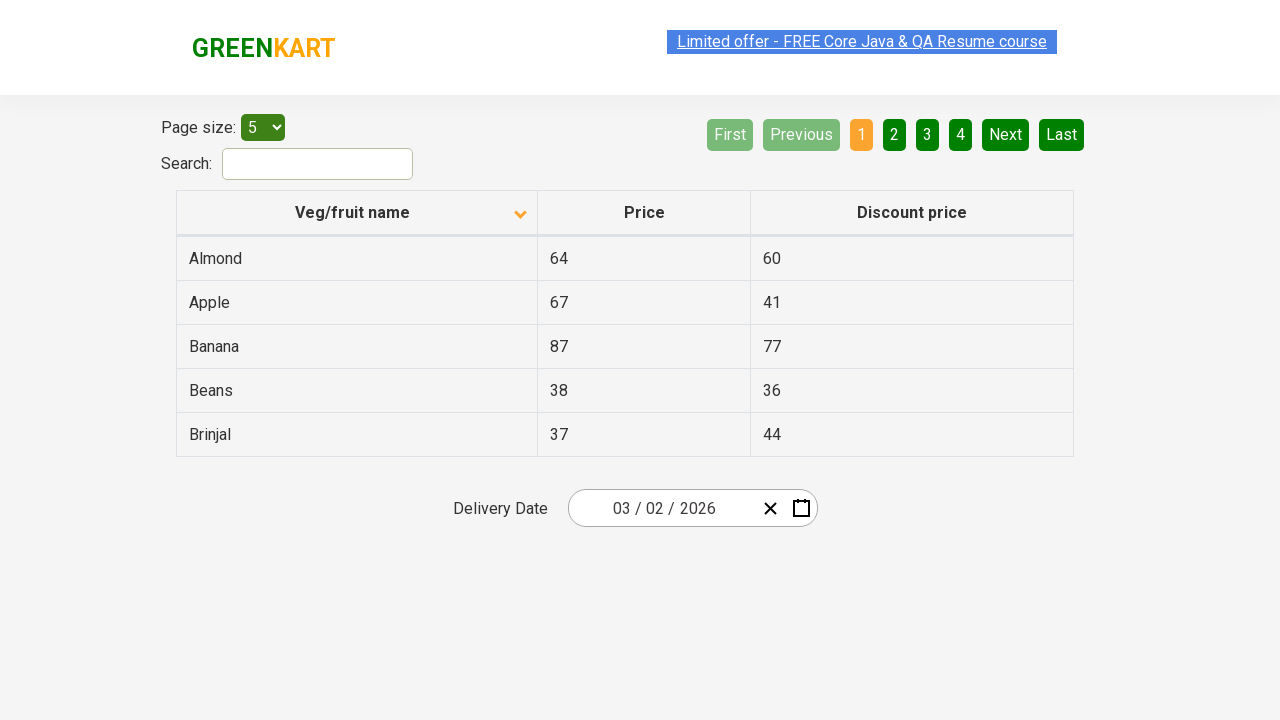

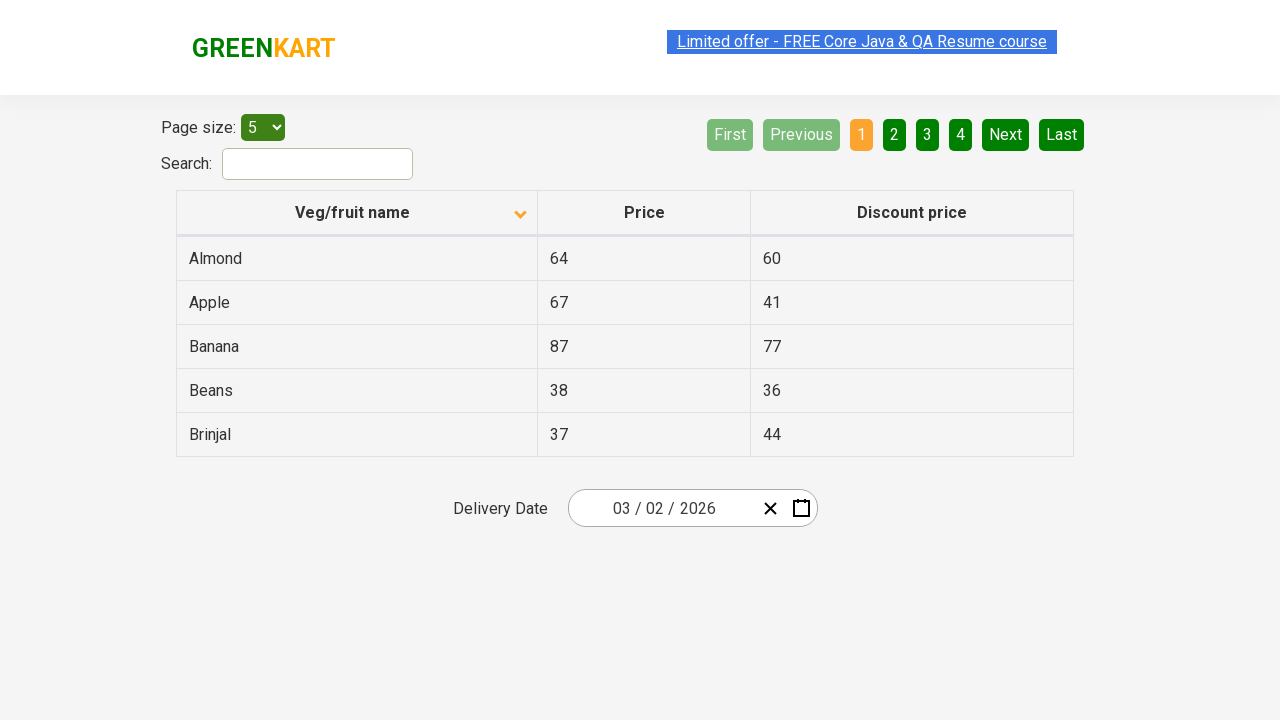